Tests navigation to the blog section of the AnhTester website by clicking the blog link

Starting URL: https://anhtester.com

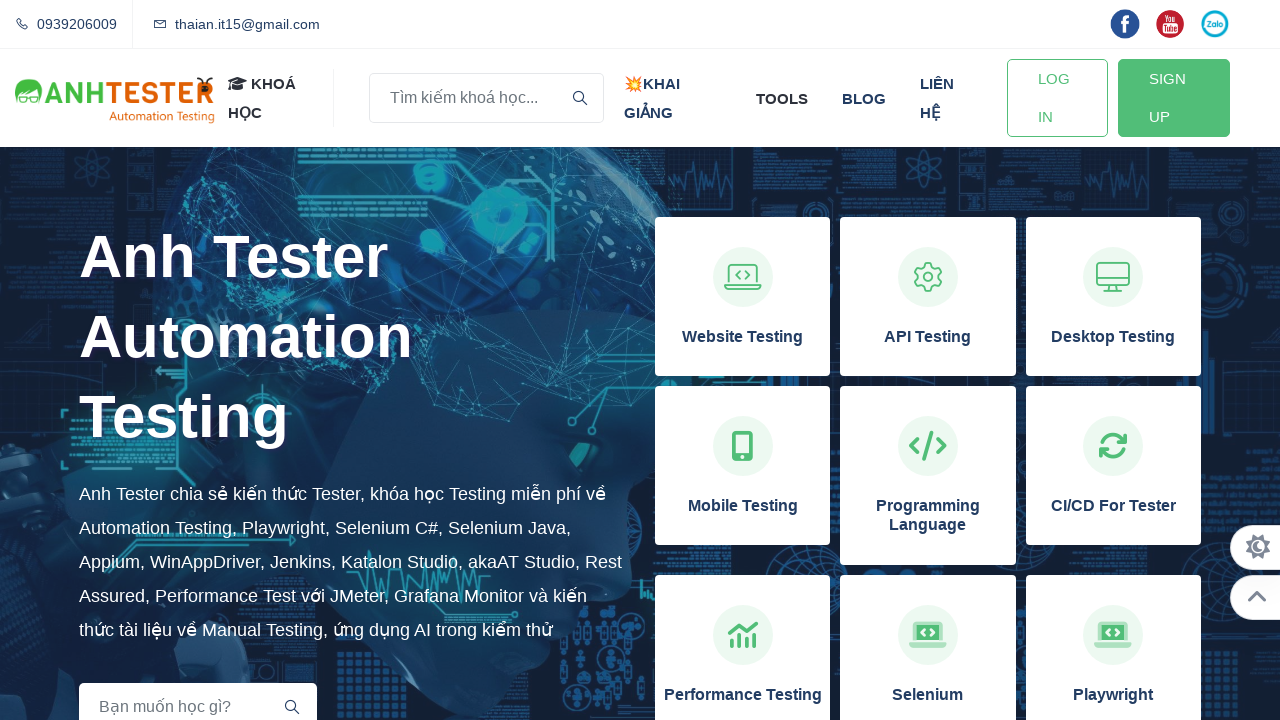

Clicked on the blog link at (864, 98) on xpath=//a[normalize-space()='blog']
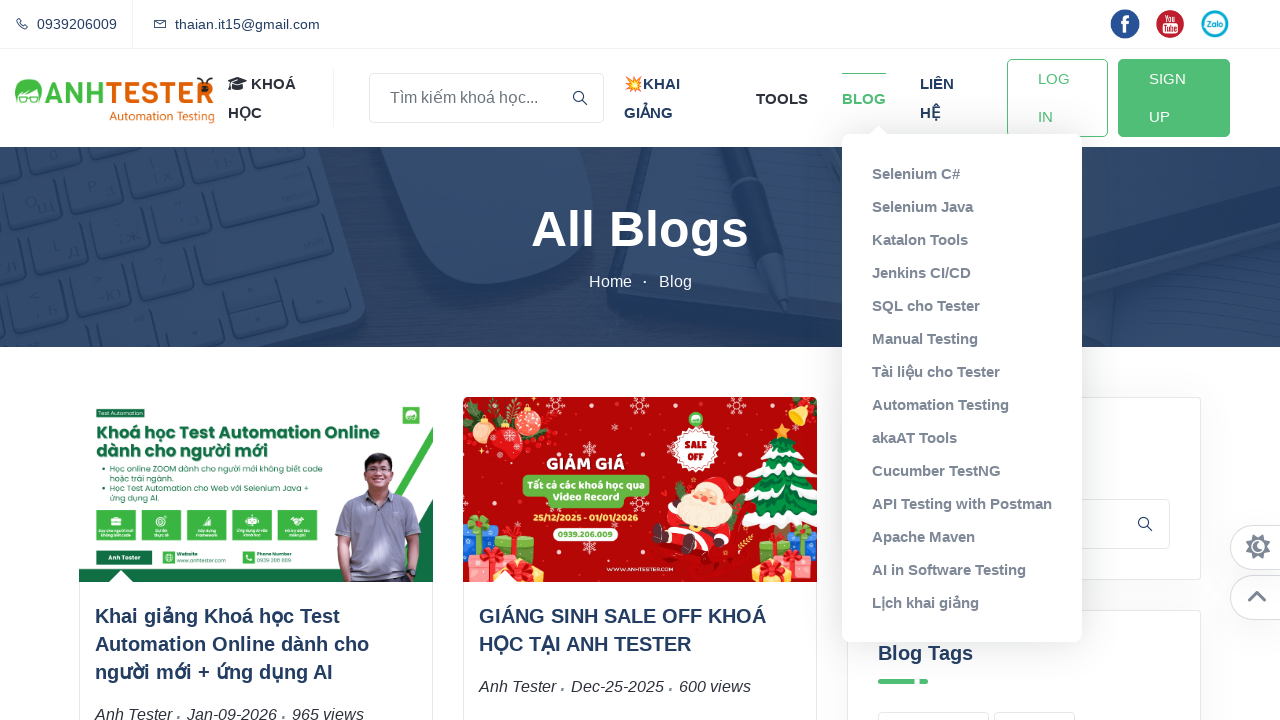

Blog page loaded and network idle
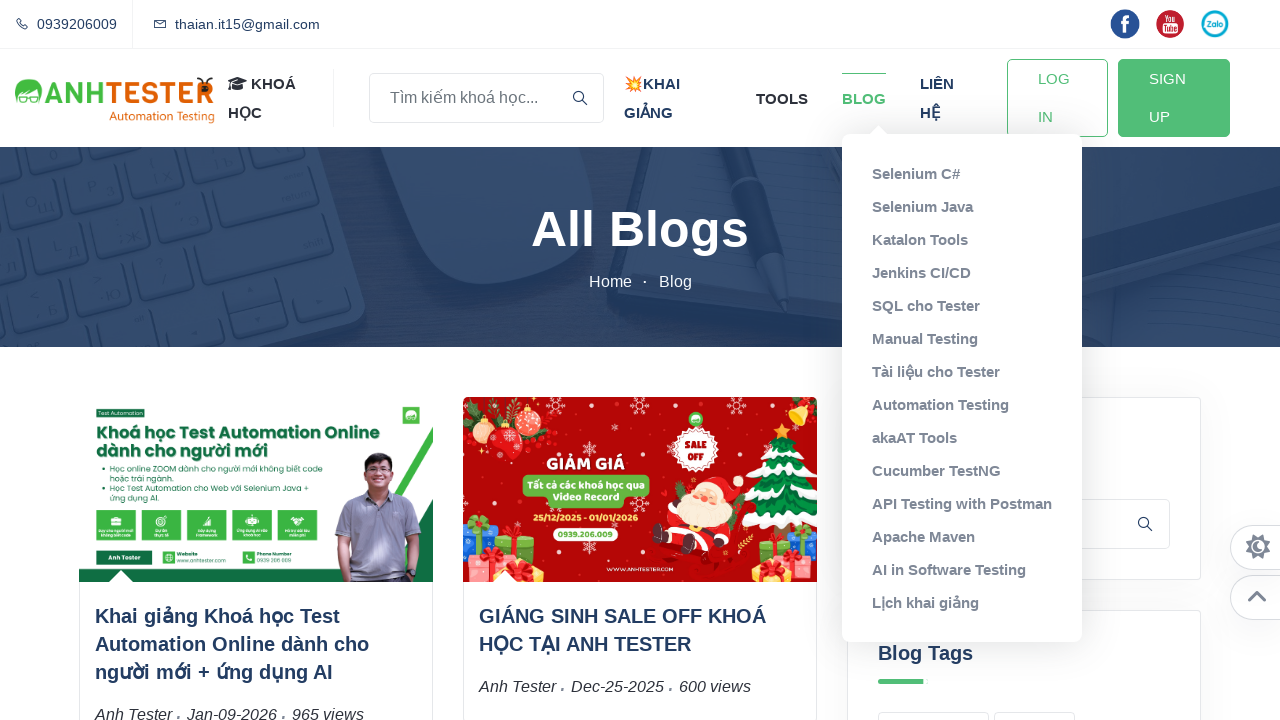

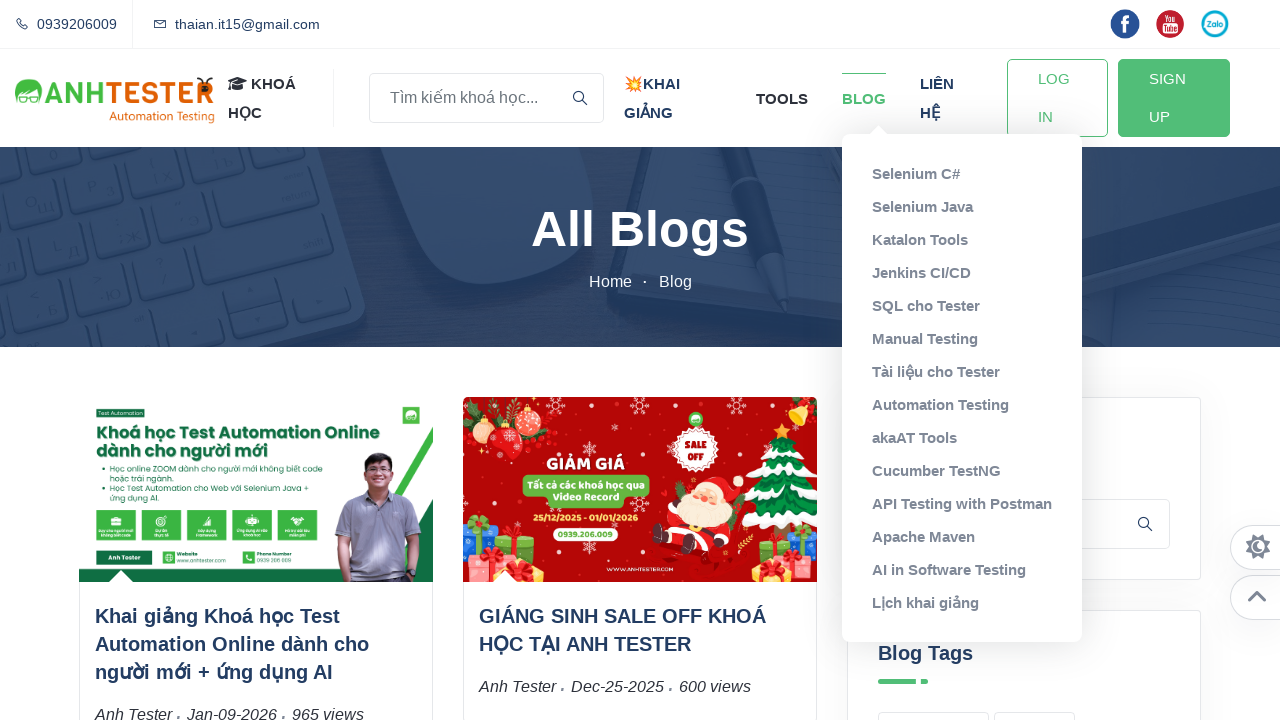